Tests table filtering functionality by searching for "Rice" and verifying that filtered results match the search term

Starting URL: https://rahulshettyacademy.com/seleniumPractise/#/offers

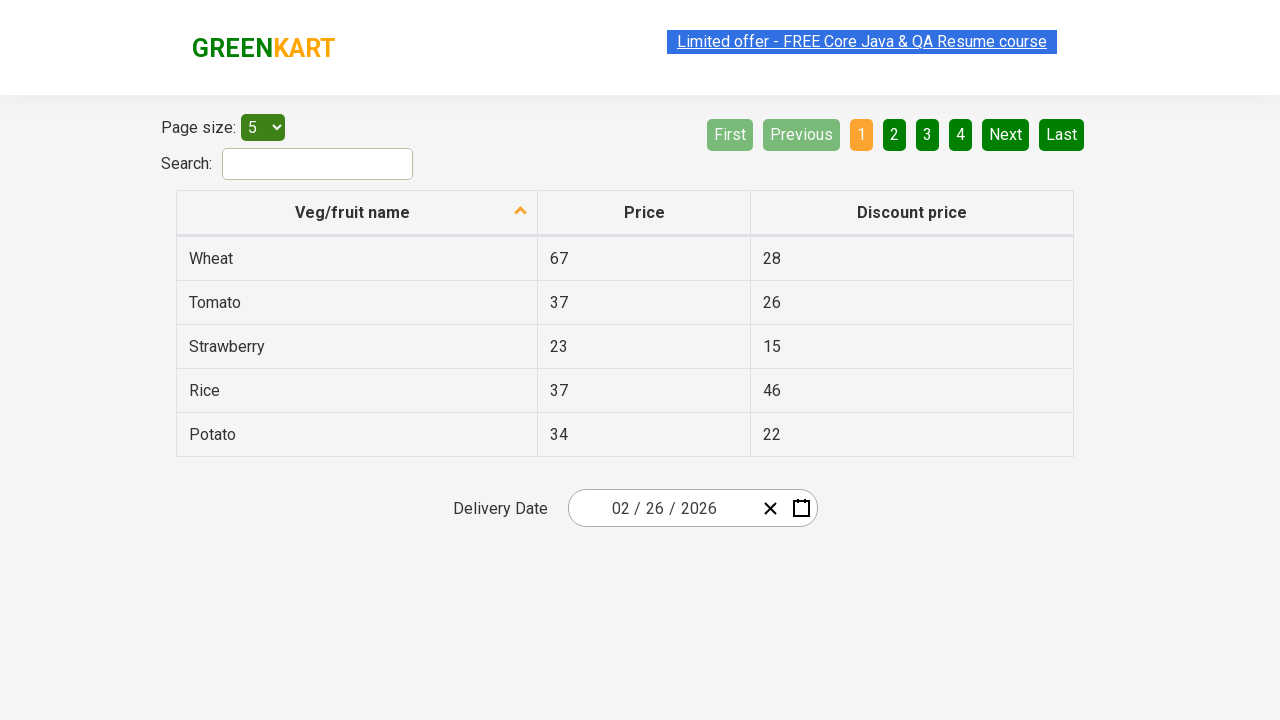

Navigated to the offers page
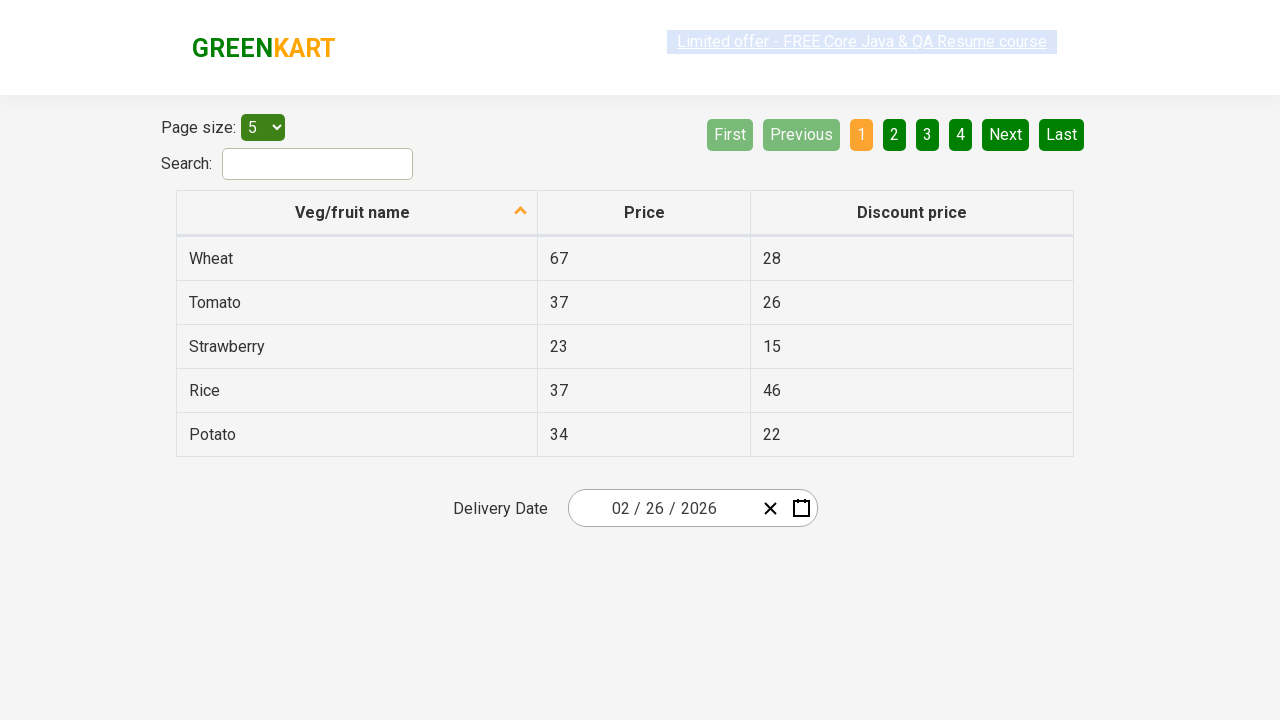

Filled search field with 'Rice' on #search-field
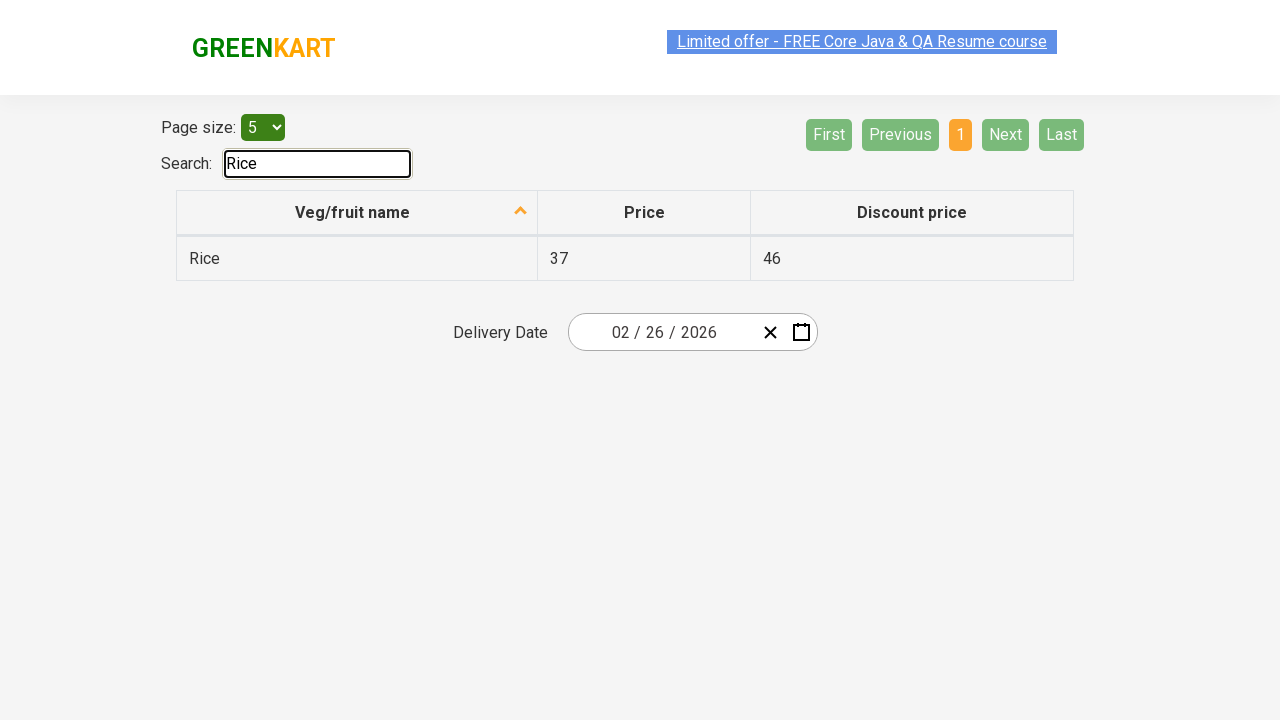

Waited for filter to apply
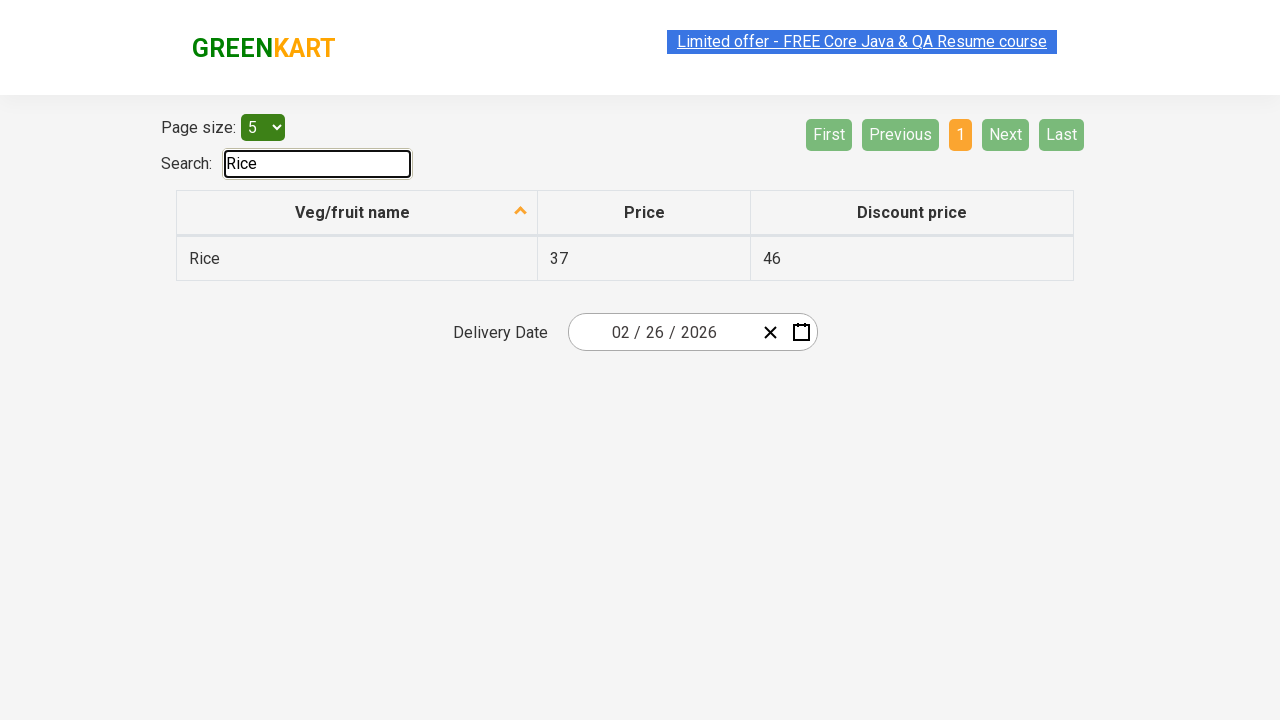

Retrieved all filtered items from table
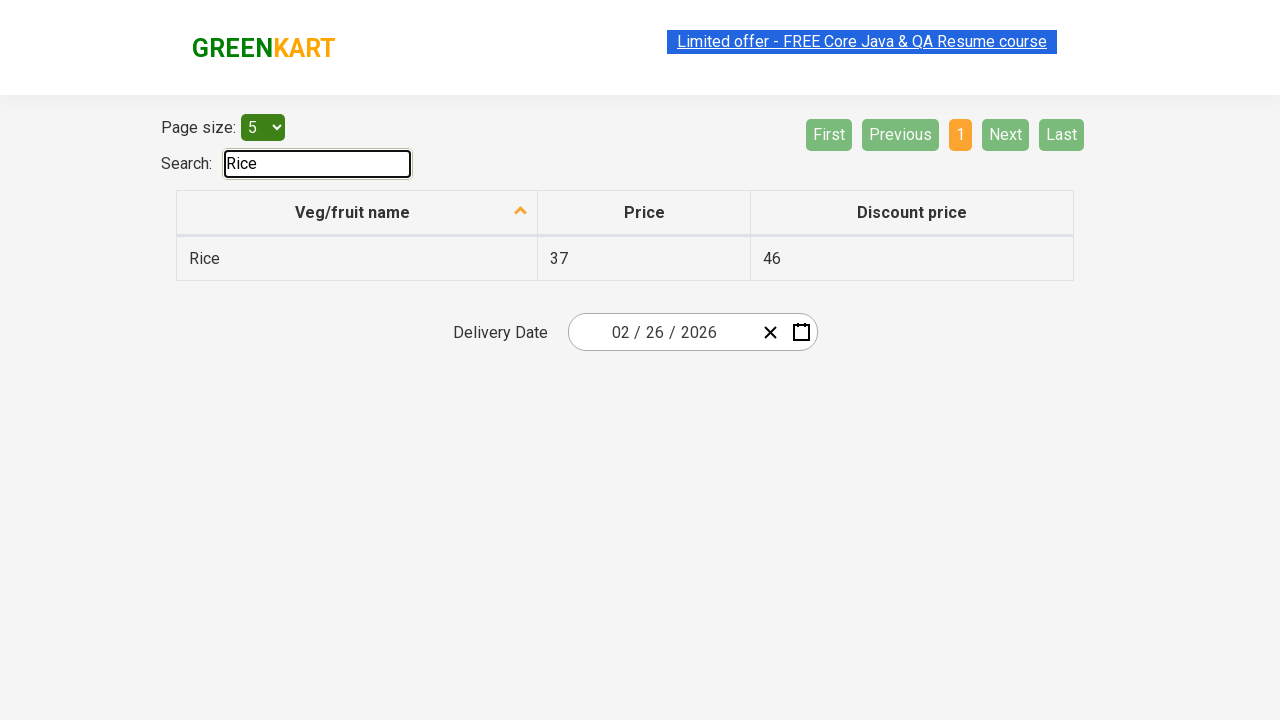

Verified filtered item contains 'Rice': Rice
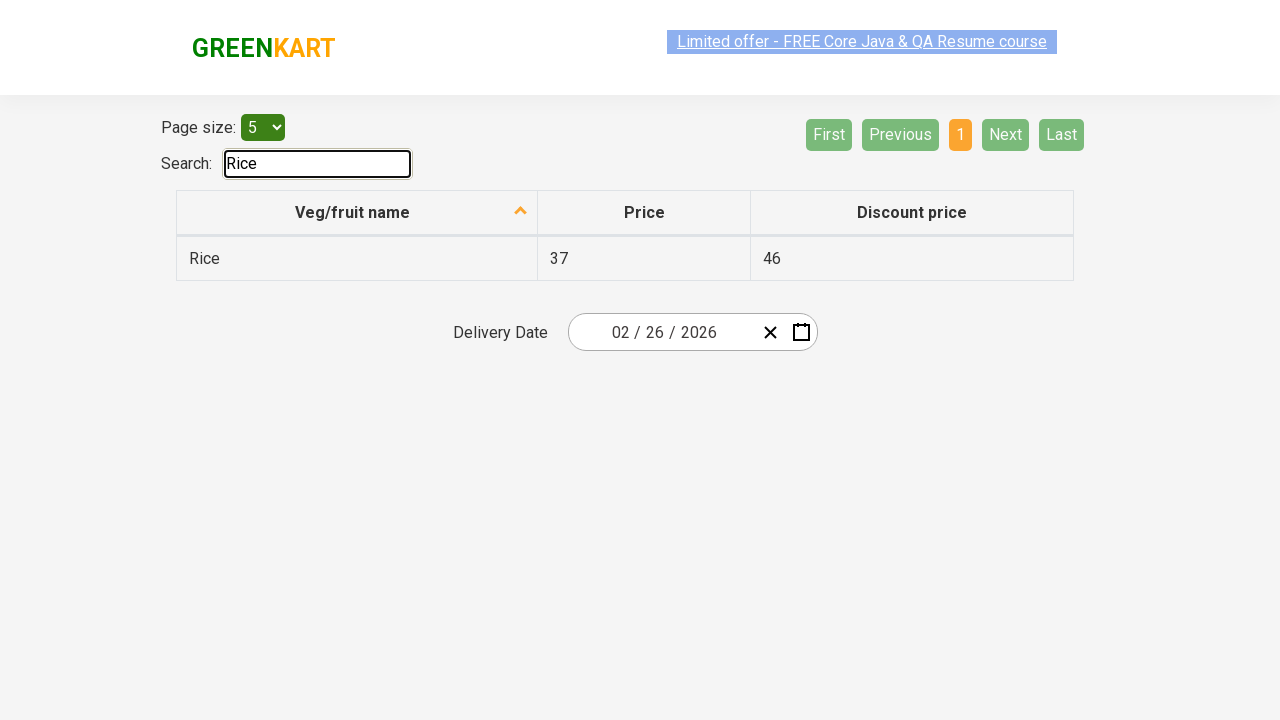

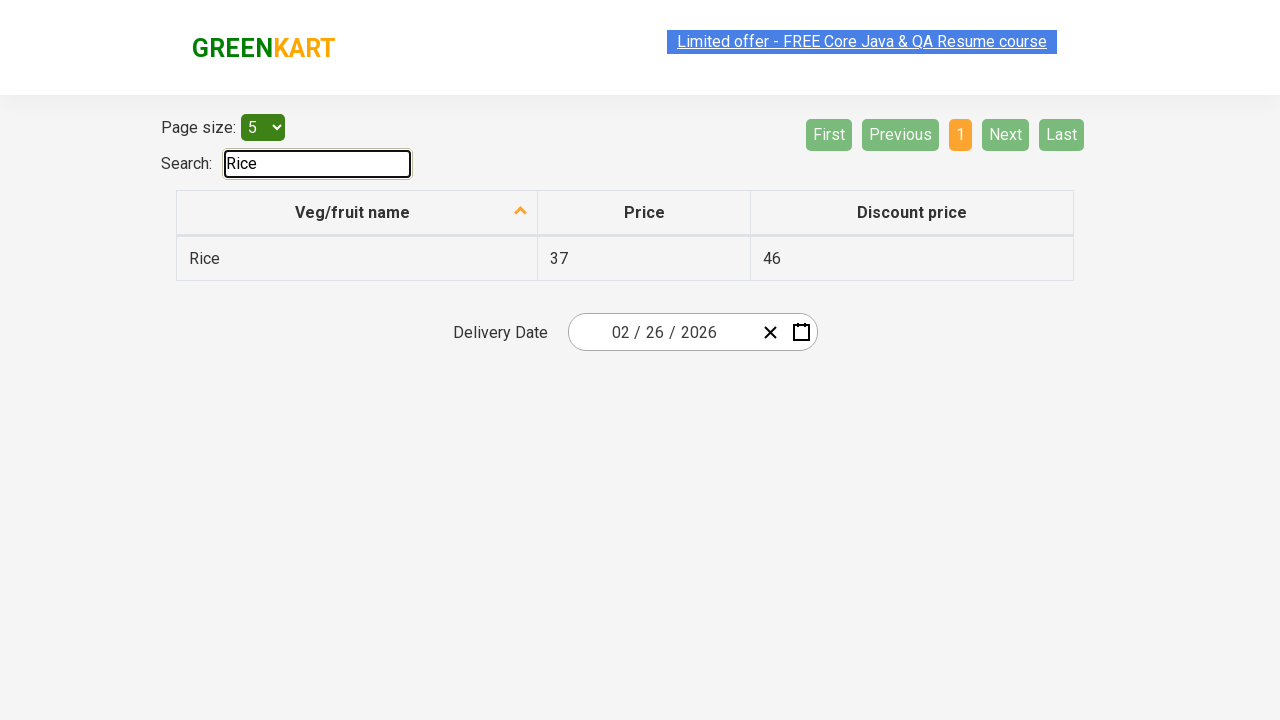